Tests search functionality on author.today by clicking the search icon, waiting for the search input to appear, entering a search query, and submitting the search form.

Starting URL: https://author.today/

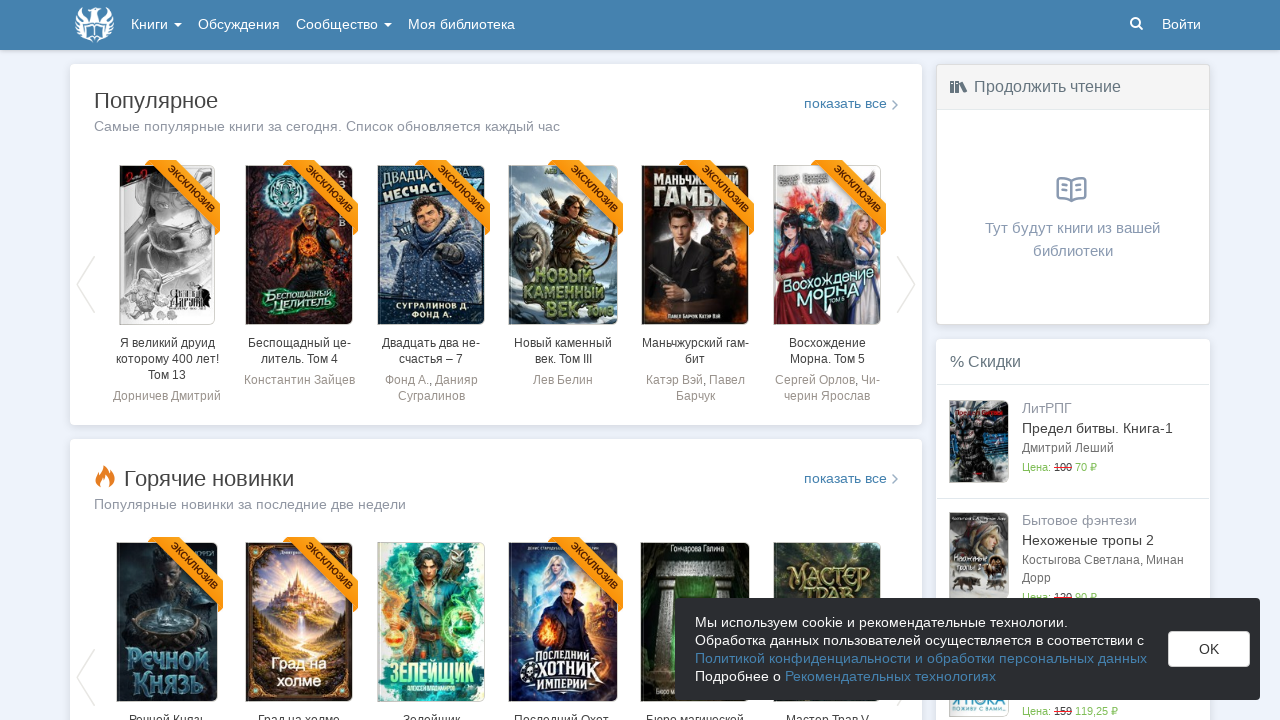

Clicked search icon to reveal search input at (1136, 23) on [class="icon-search"]
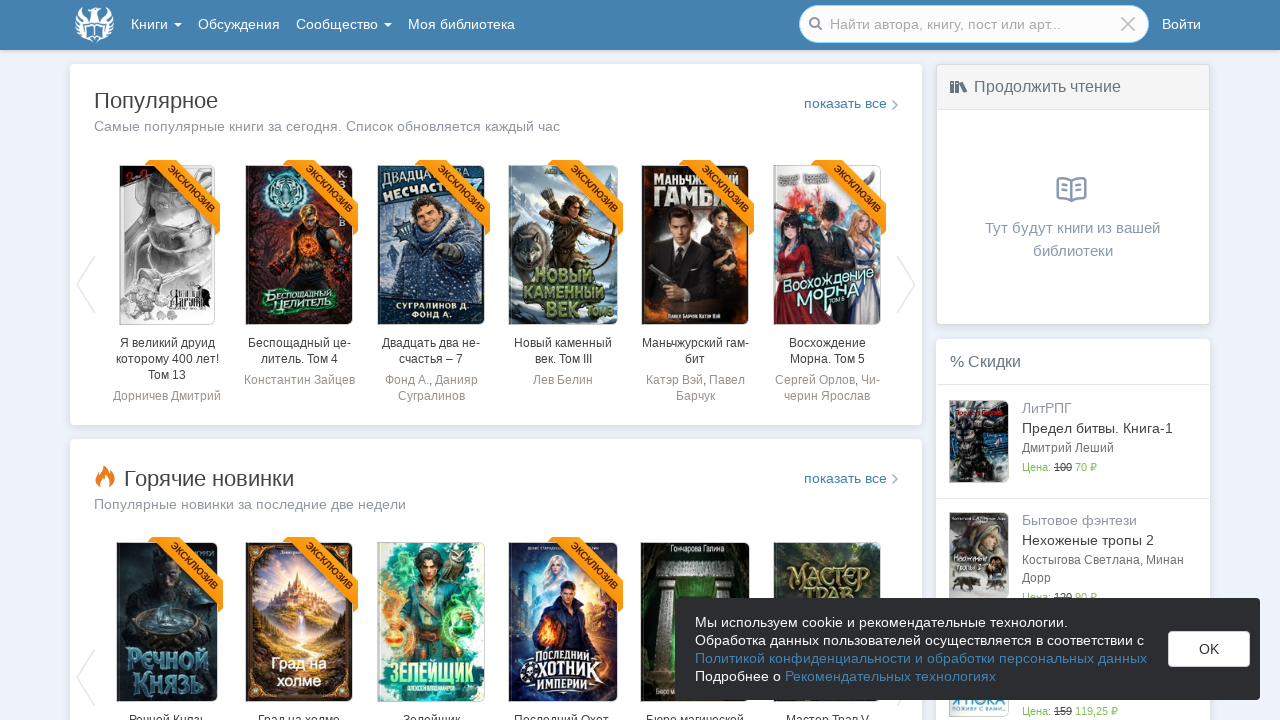

Search input field became visible
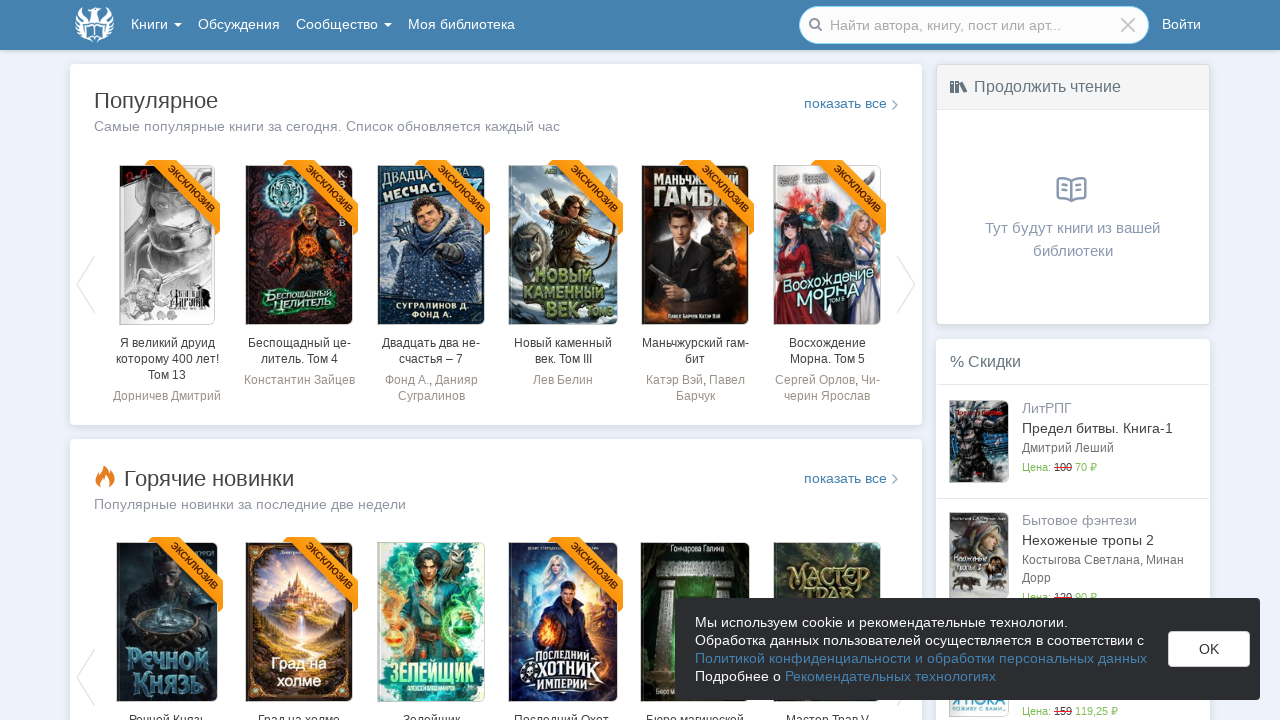

Filled search field with query 'фантастика' on input[name="q"]
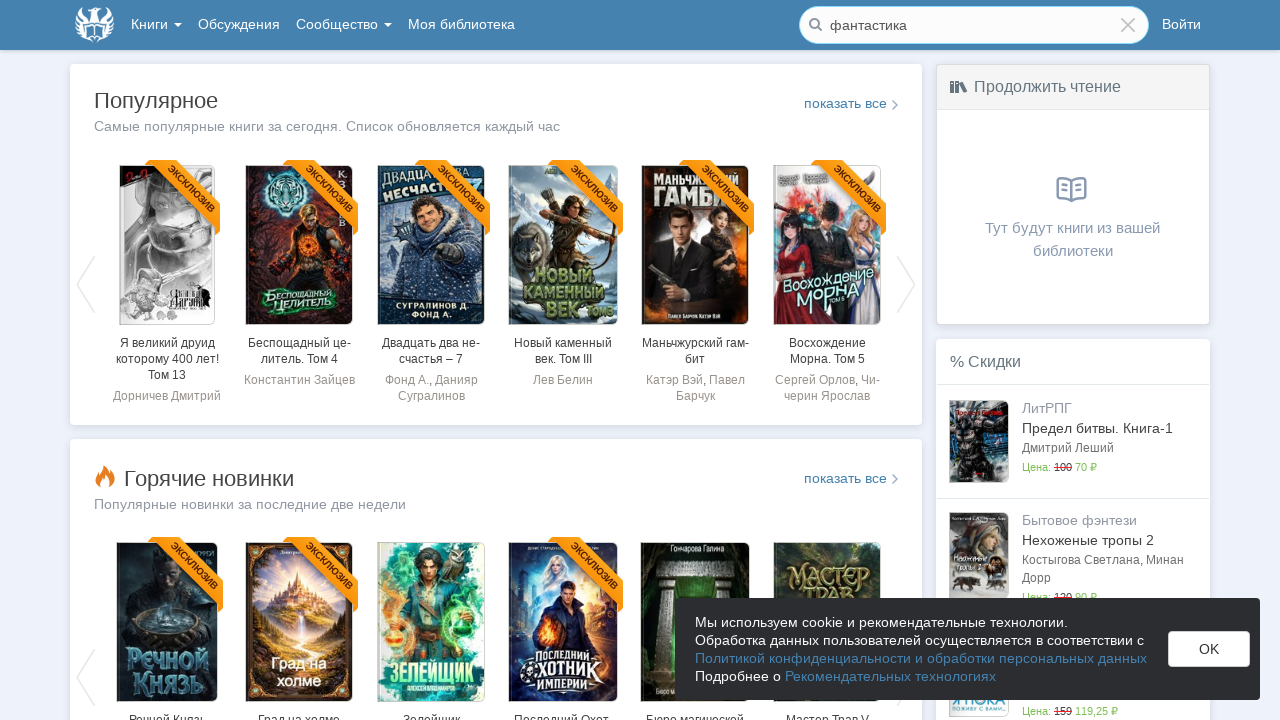

Pressed Enter to submit search form on input[name="q"]
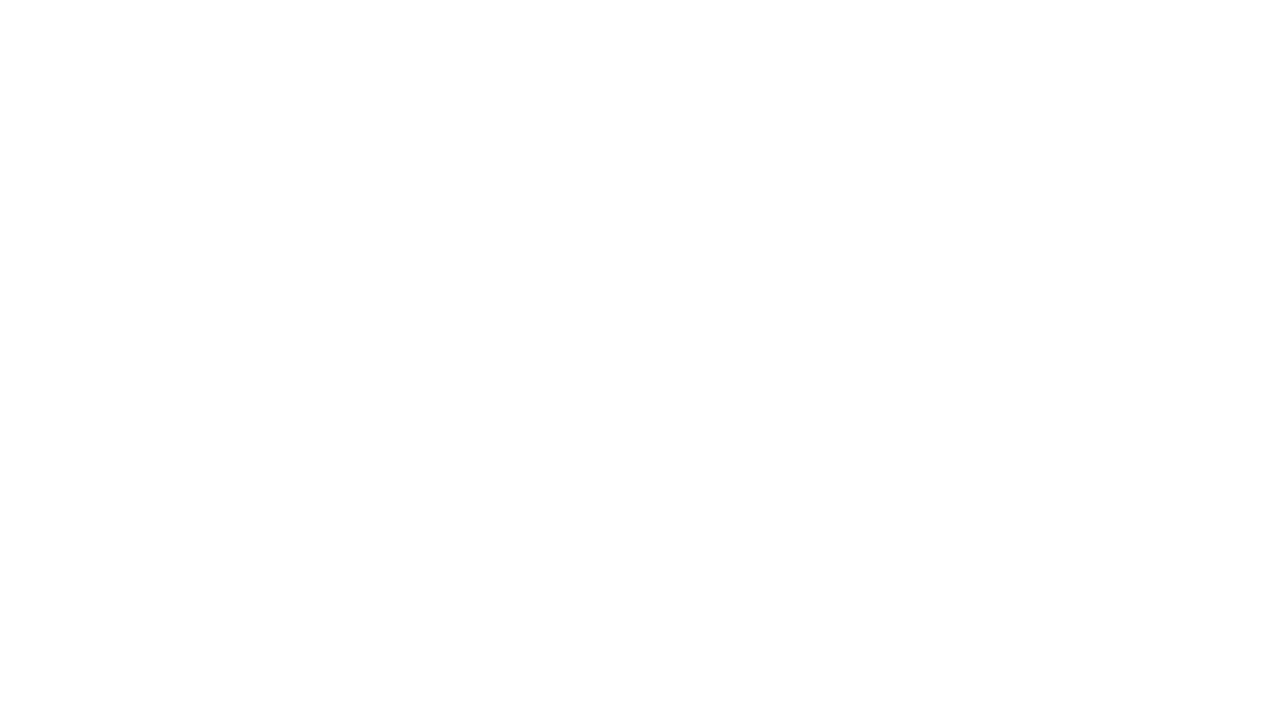

Search results page finished loading
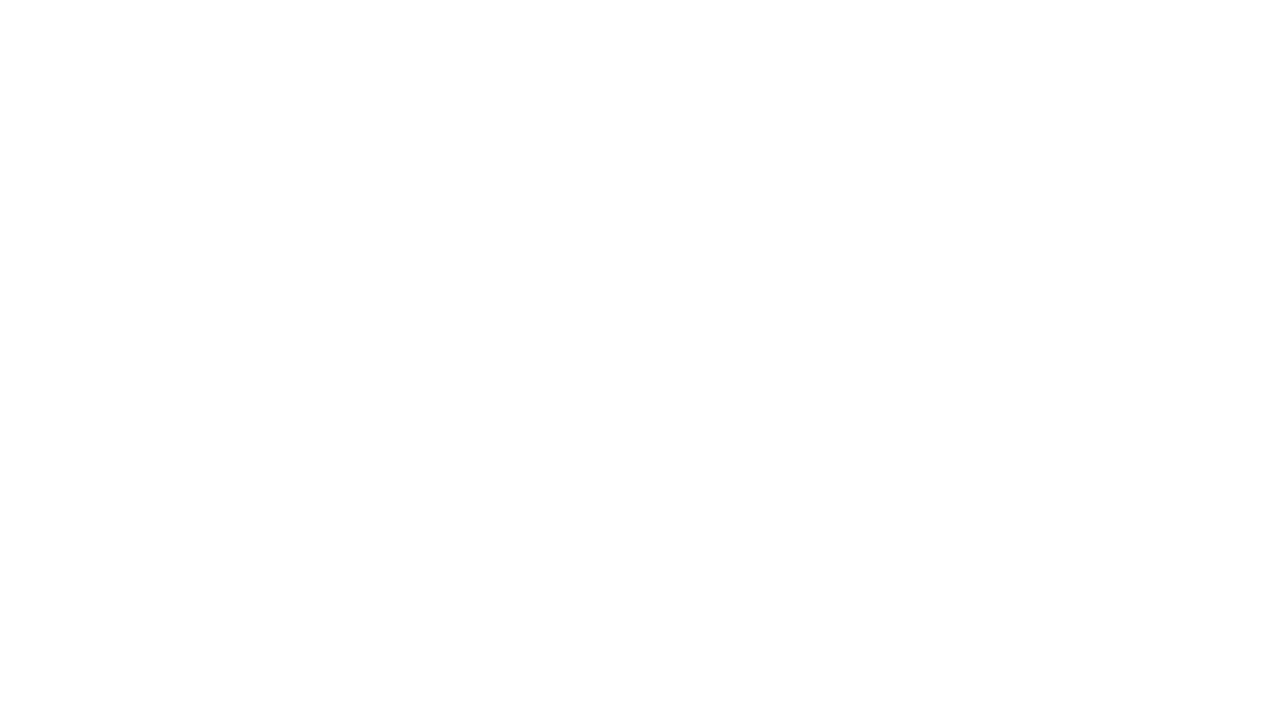

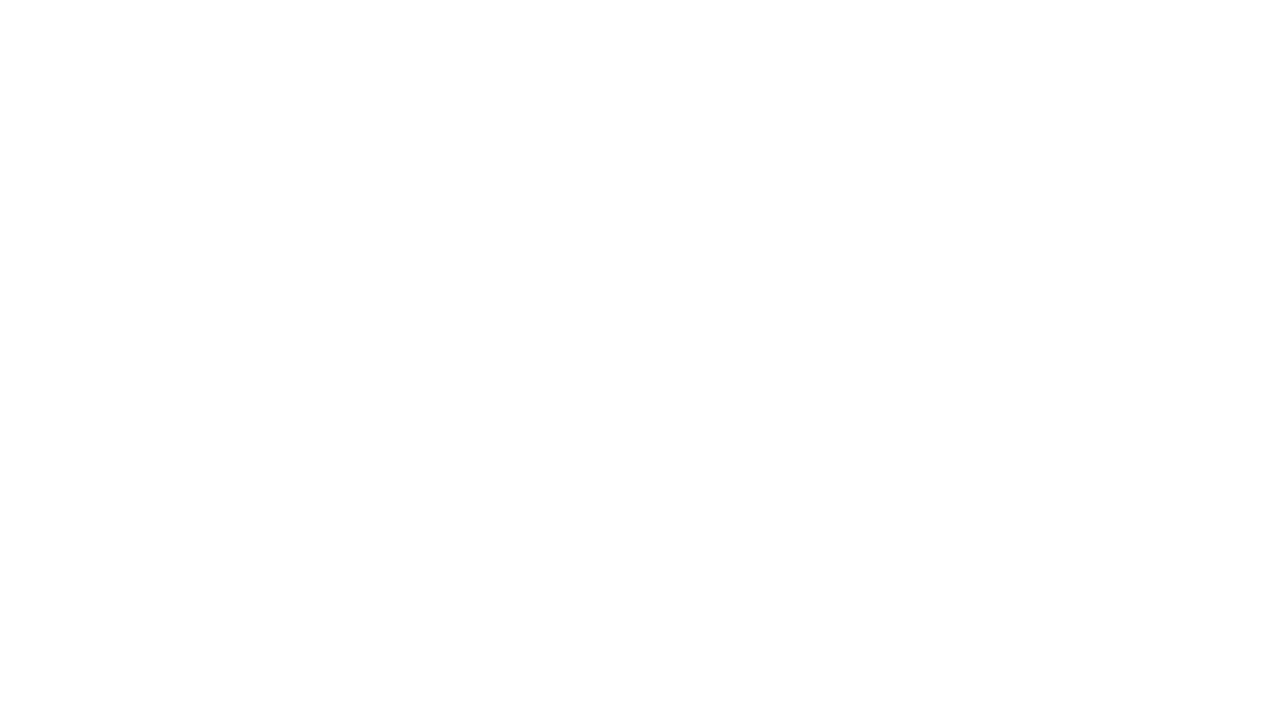